Tests file download functionality by navigating to a download page and clicking the first download link to trigger an automatic file download.

Starting URL: http://the-internet.herokuapp.com/download

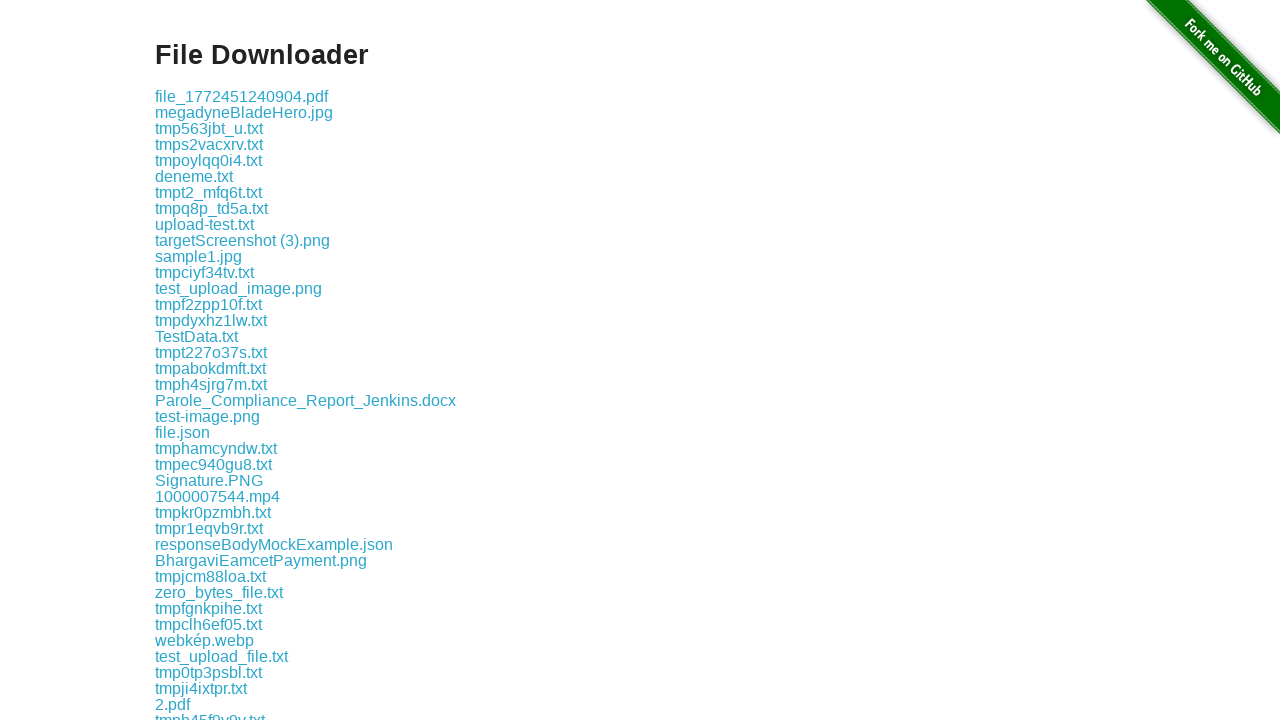

Clicked the first download link at (242, 96) on .example a
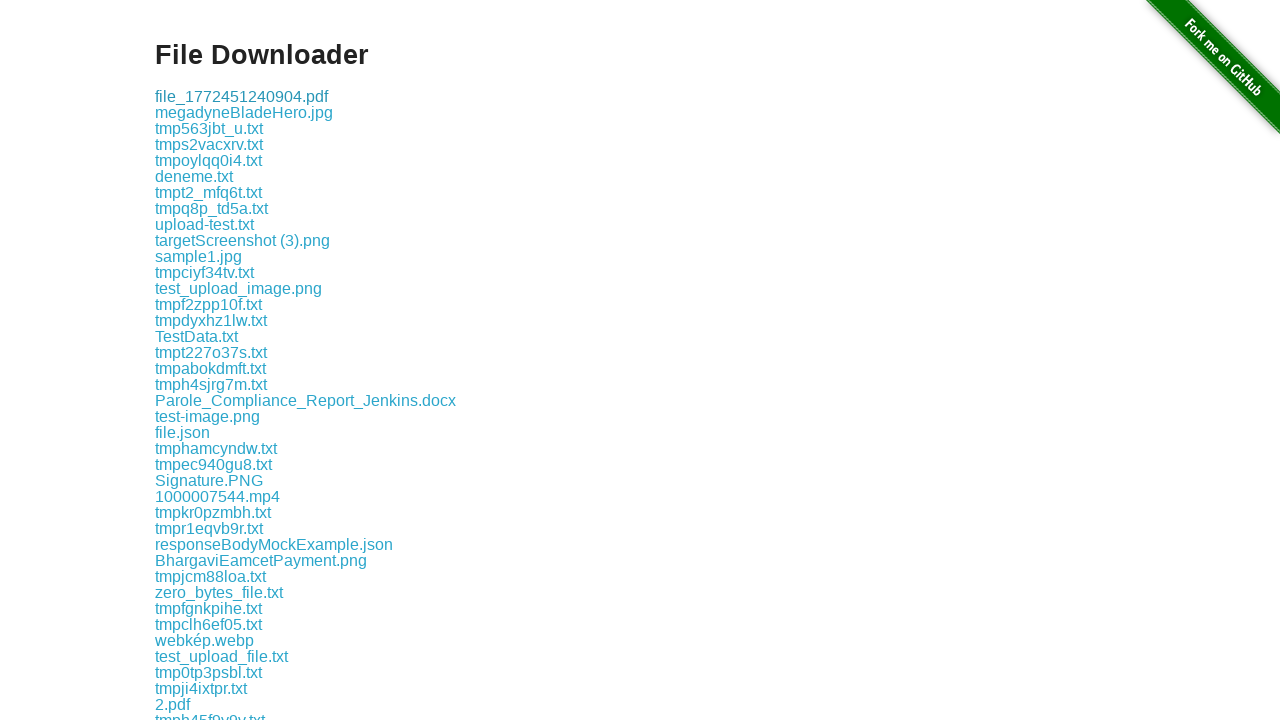

Waited 2 seconds for download to initiate
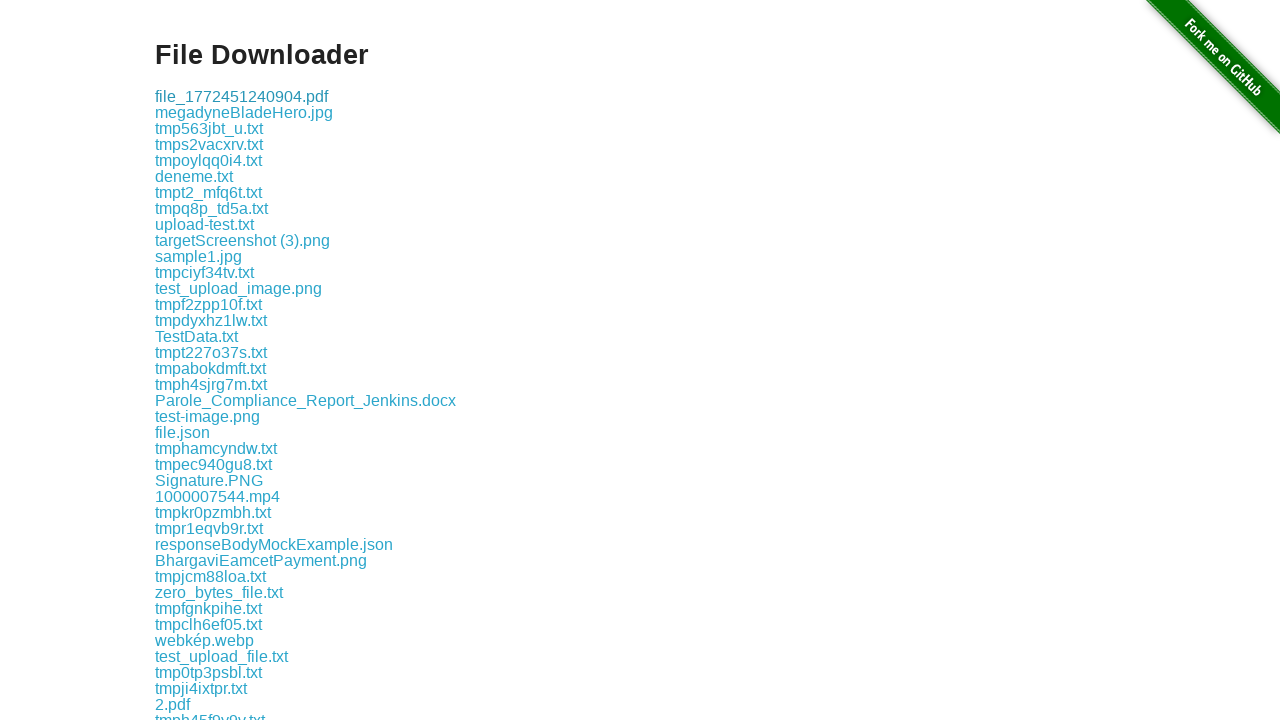

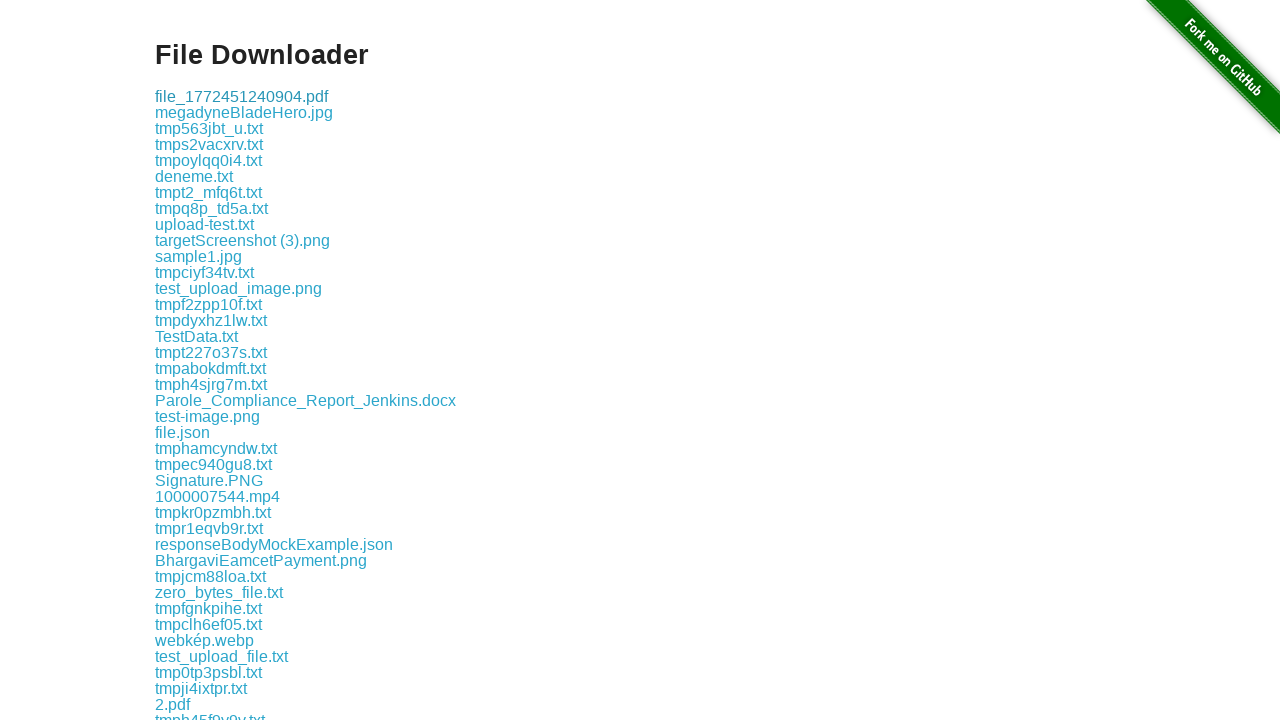